Clicks the Open Source dropdown/button in the navigation

Starting URL: https://github.com/about

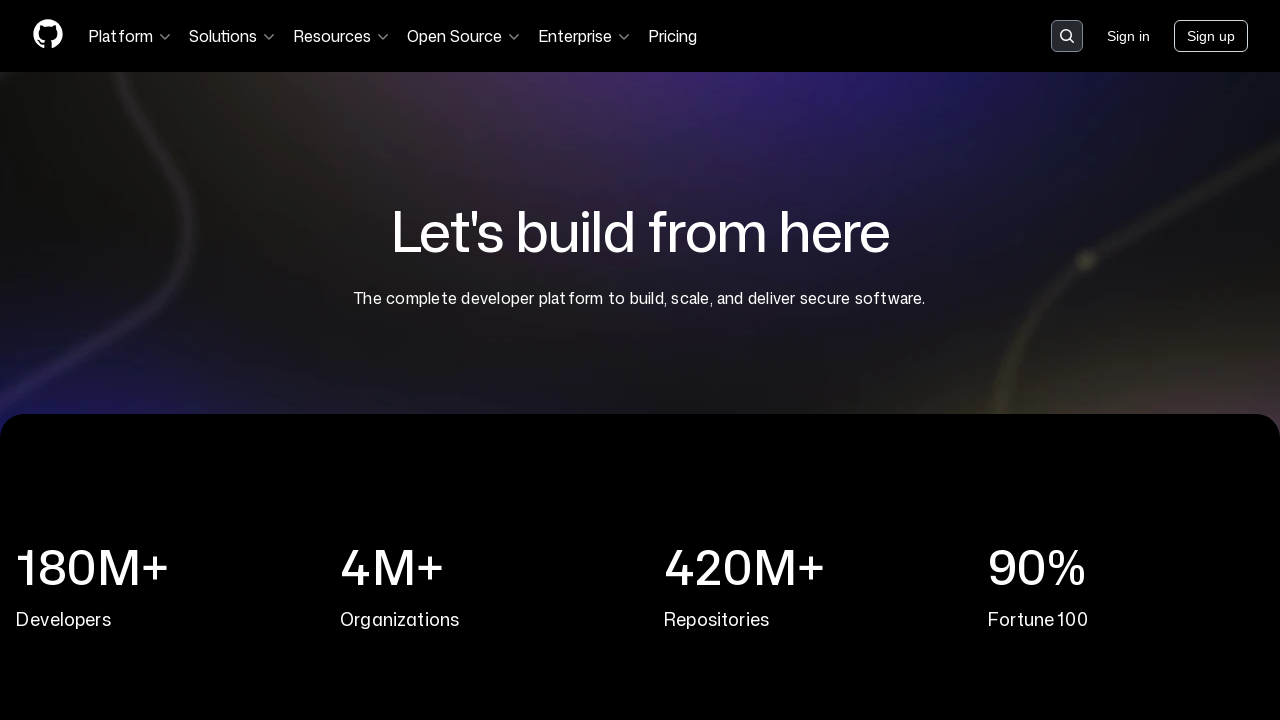

Waited for Open Source button to be visible in navigation
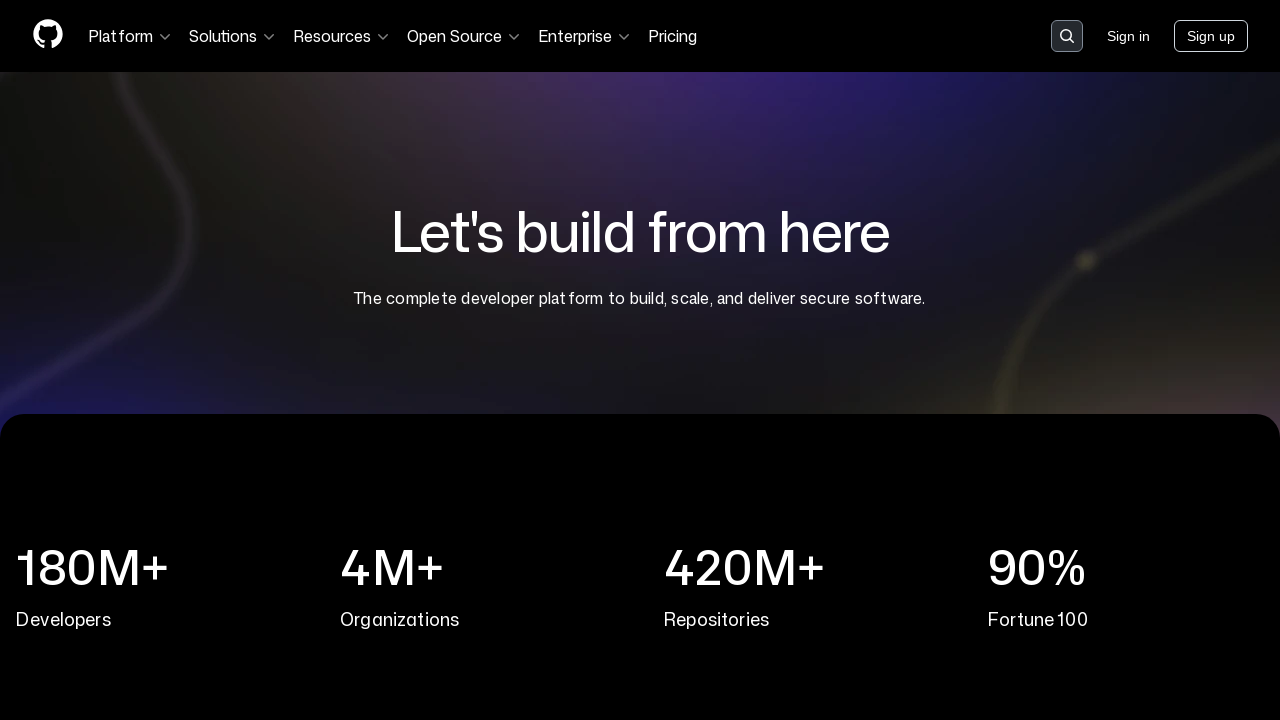

Clicked Open Source dropdown/button in navigation at (464, 36) on text=Open Source
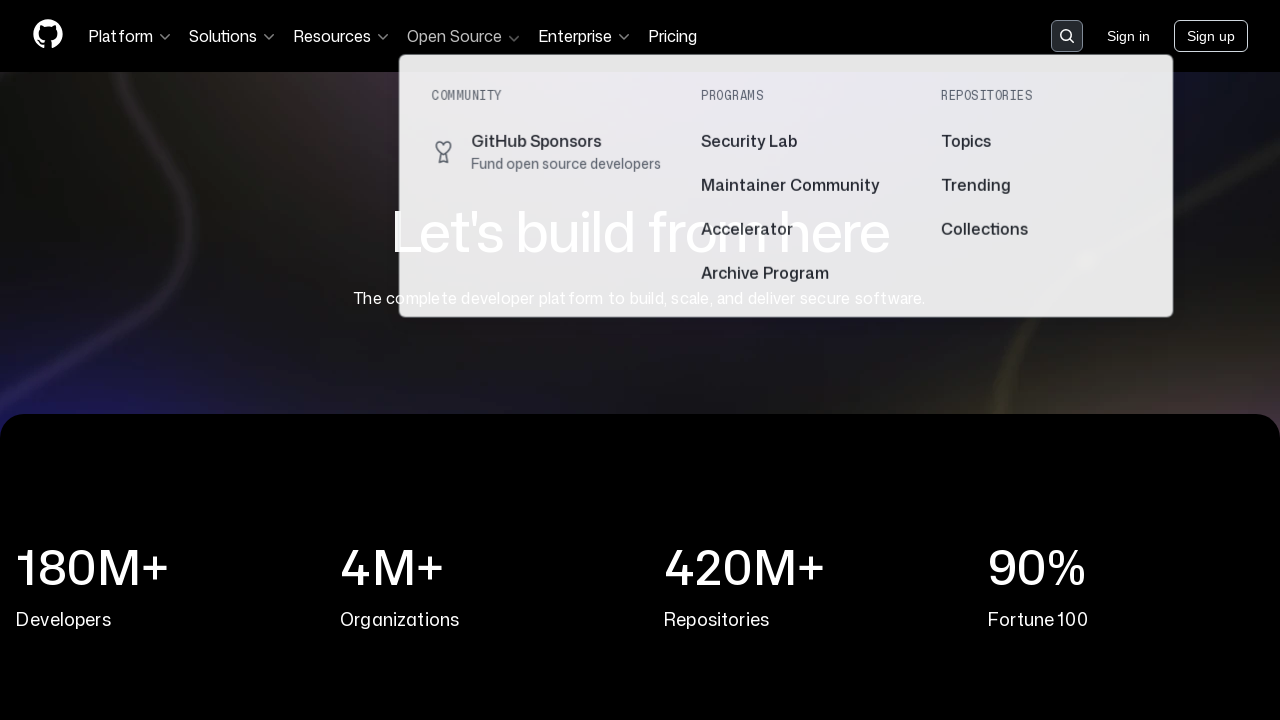

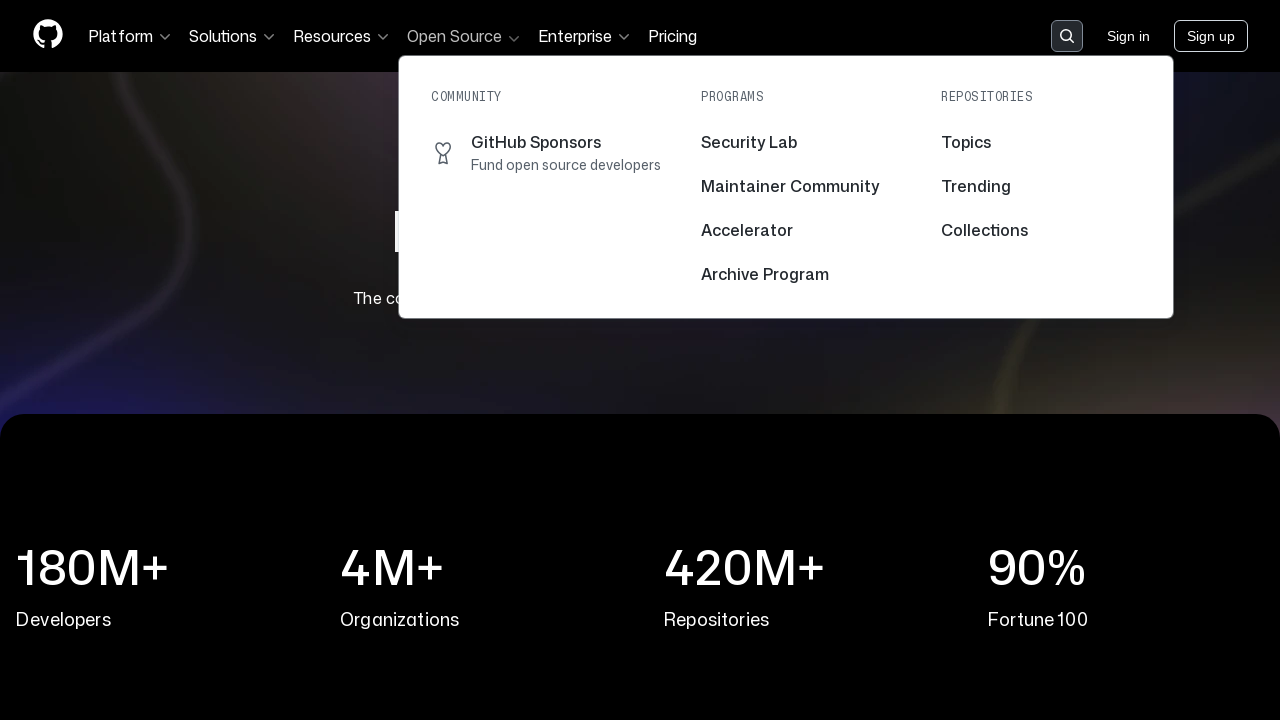